Verifies that the username input field is visible and displayed on the OrangeHRM login page.

Starting URL: https://opensource-demo.orangehrmlive.com/web/index.php/auth/login

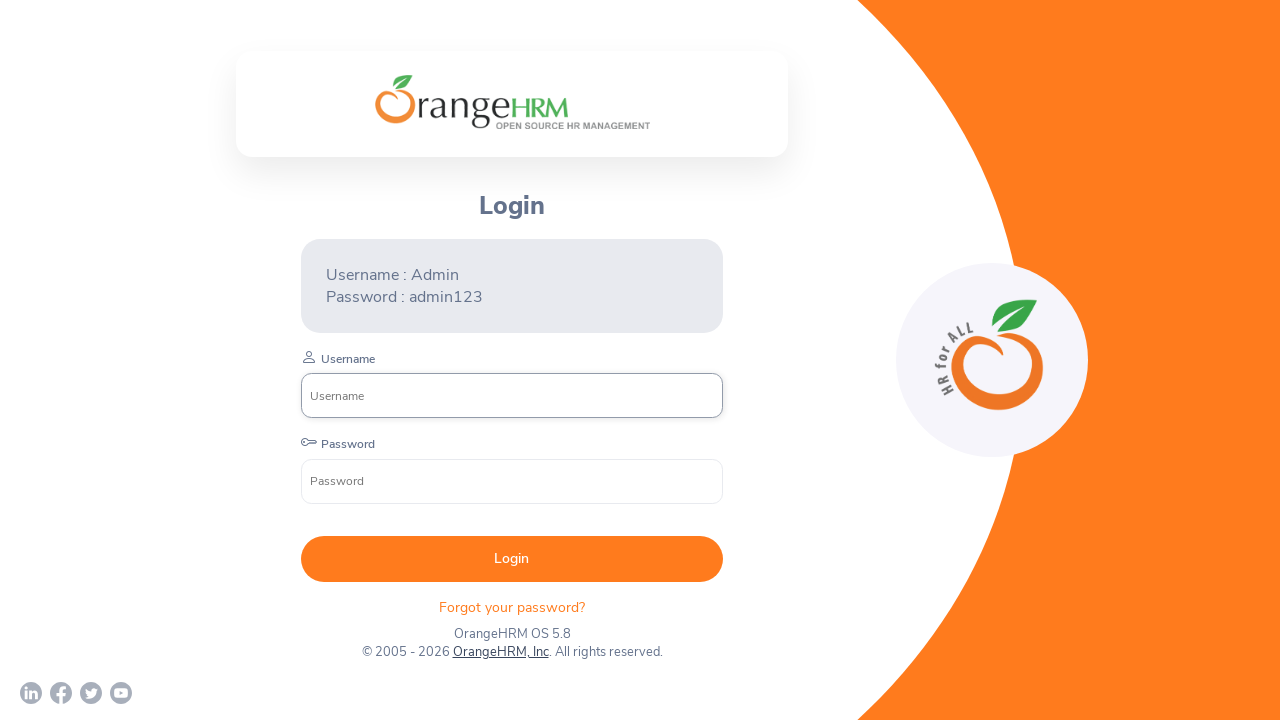

Waited for username input field to be visible on OrangeHRM login page
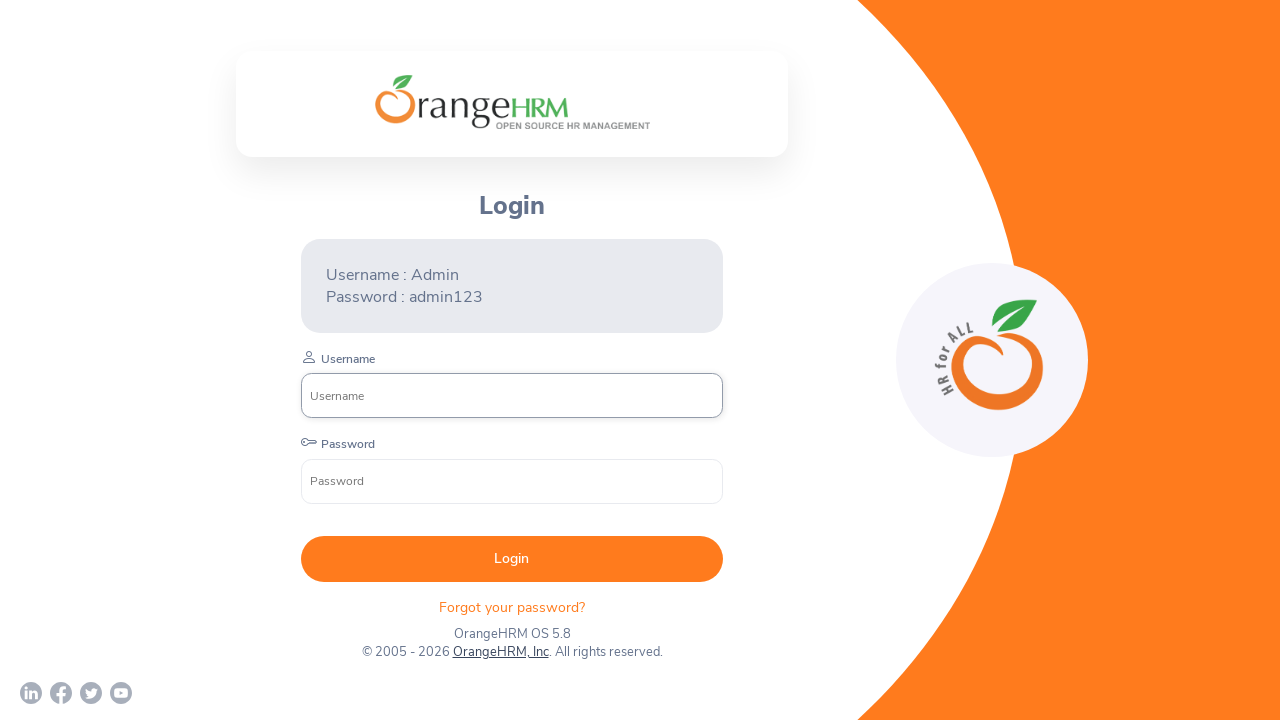

Verified that username input field is visible and displayed
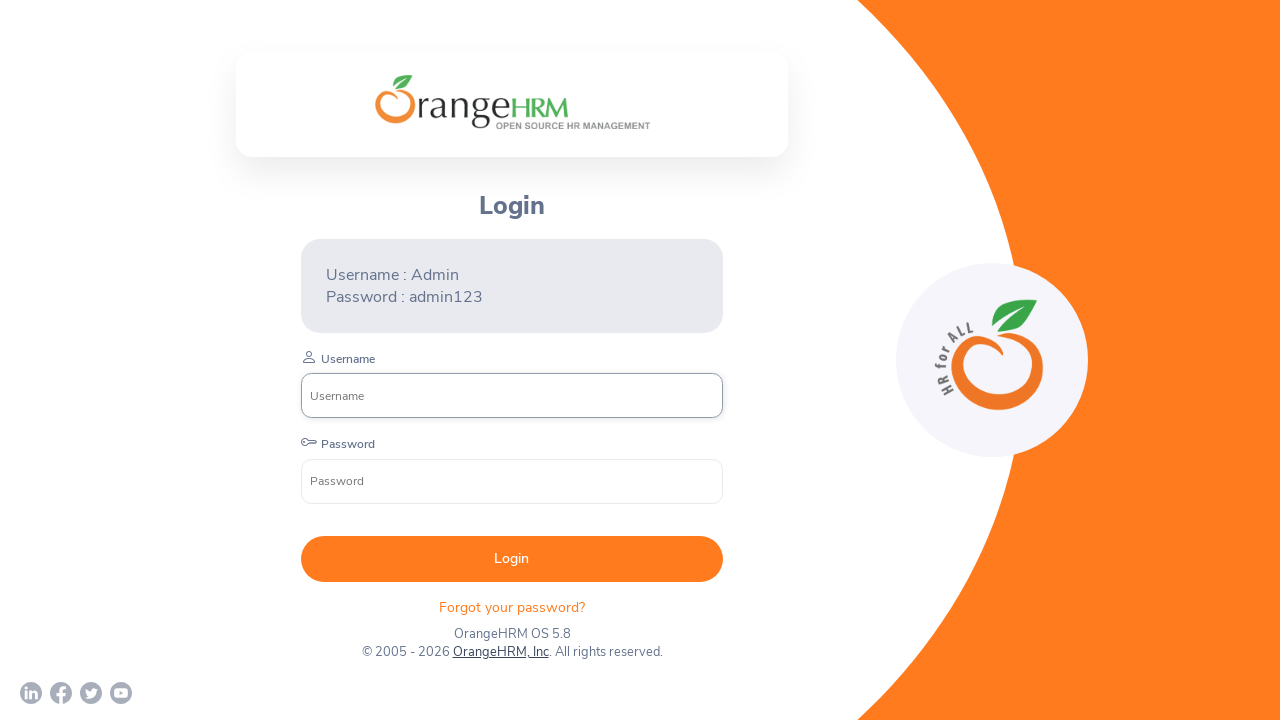

Test result: Username field is present = True
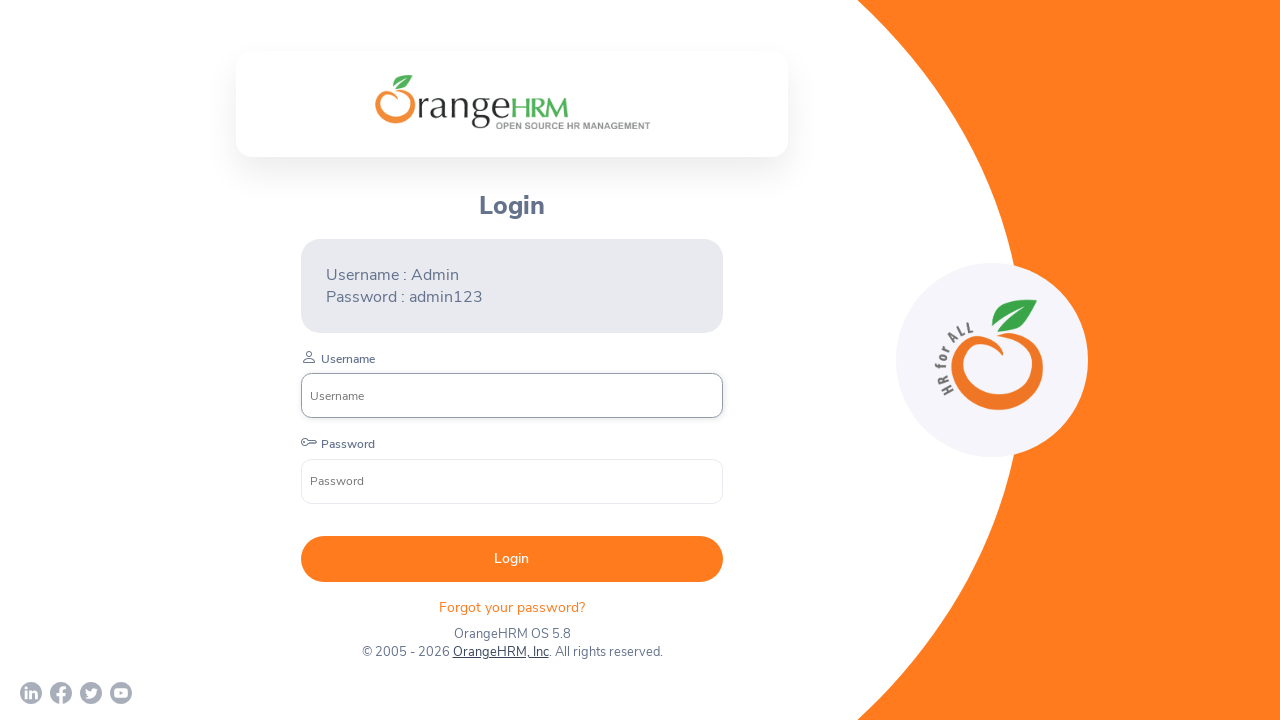

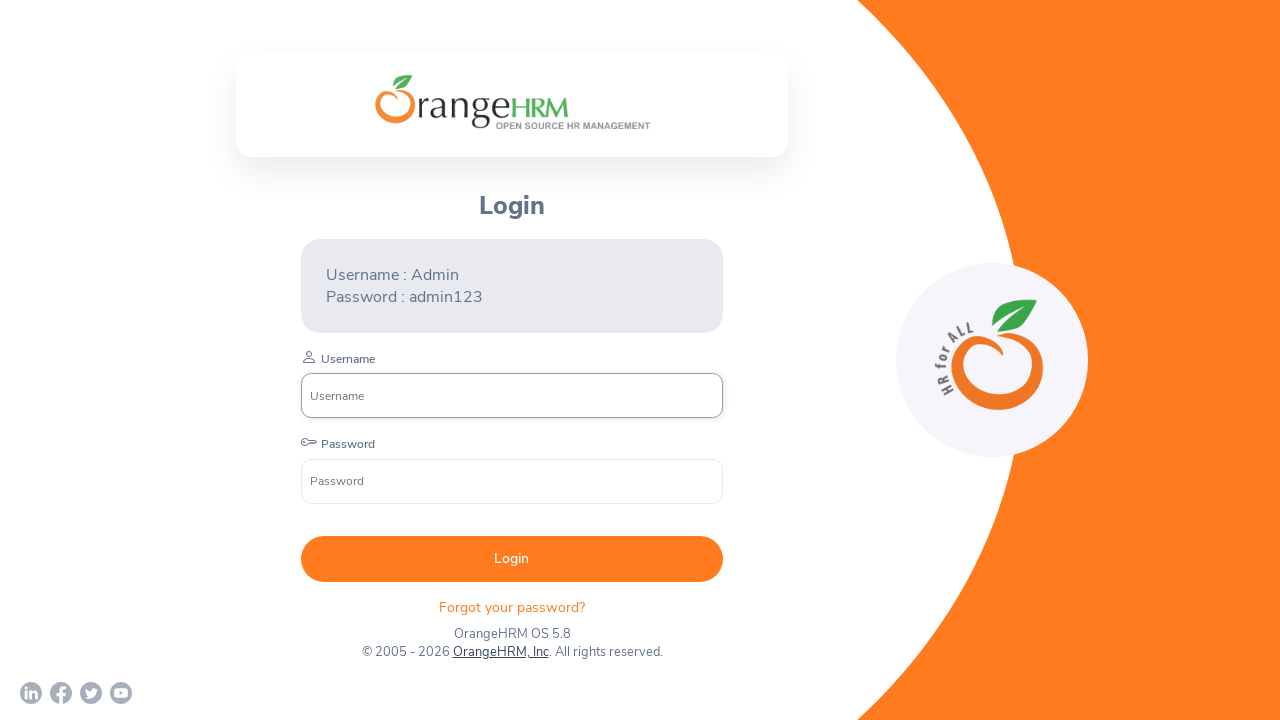